Navigates to USPS website, counts the navigation menu tabs, then iterates through each tab clicking on them one by one, refreshing the page between each click.

Starting URL: https://www.usps.com

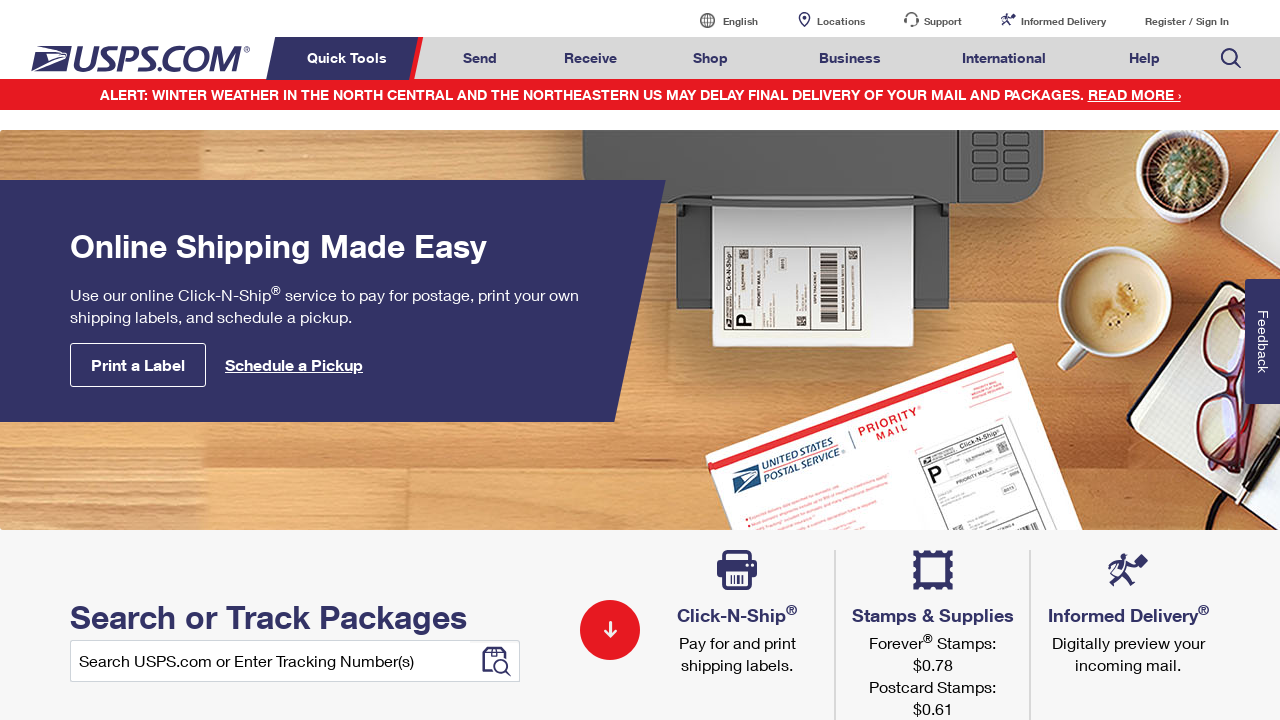

Navigation tabs loaded and visible
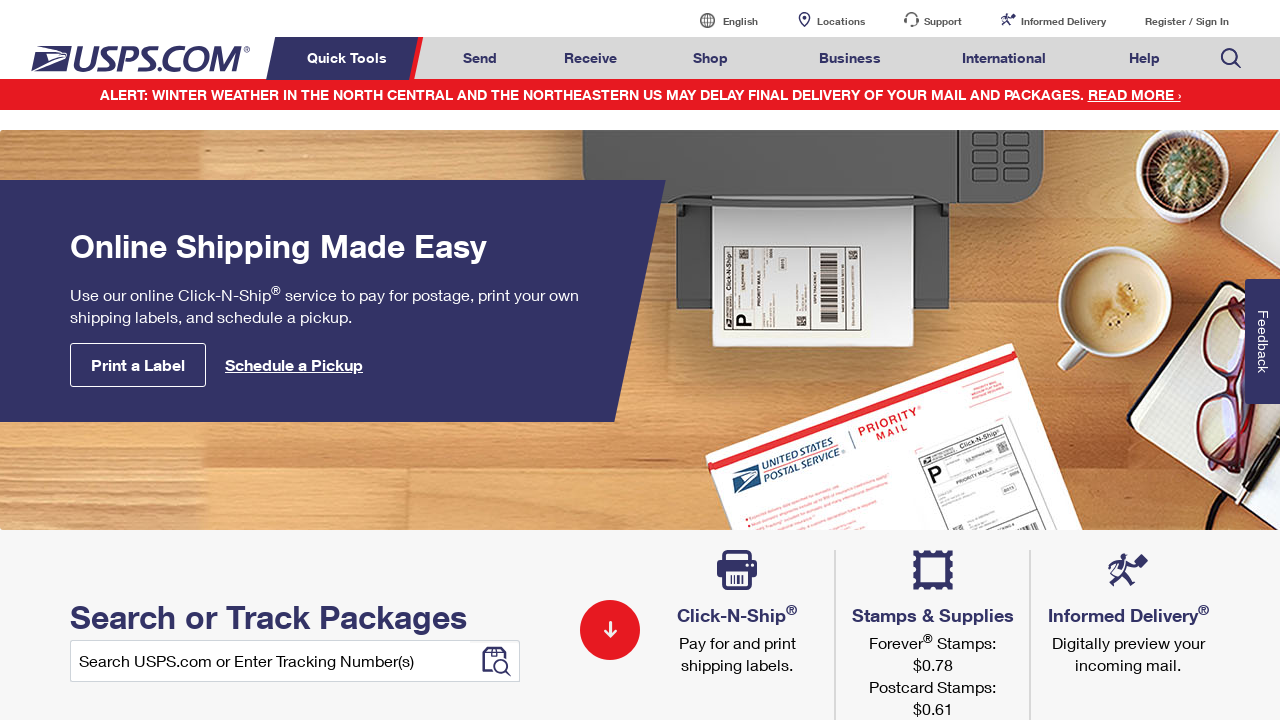

Counted 8 navigation menu tabs
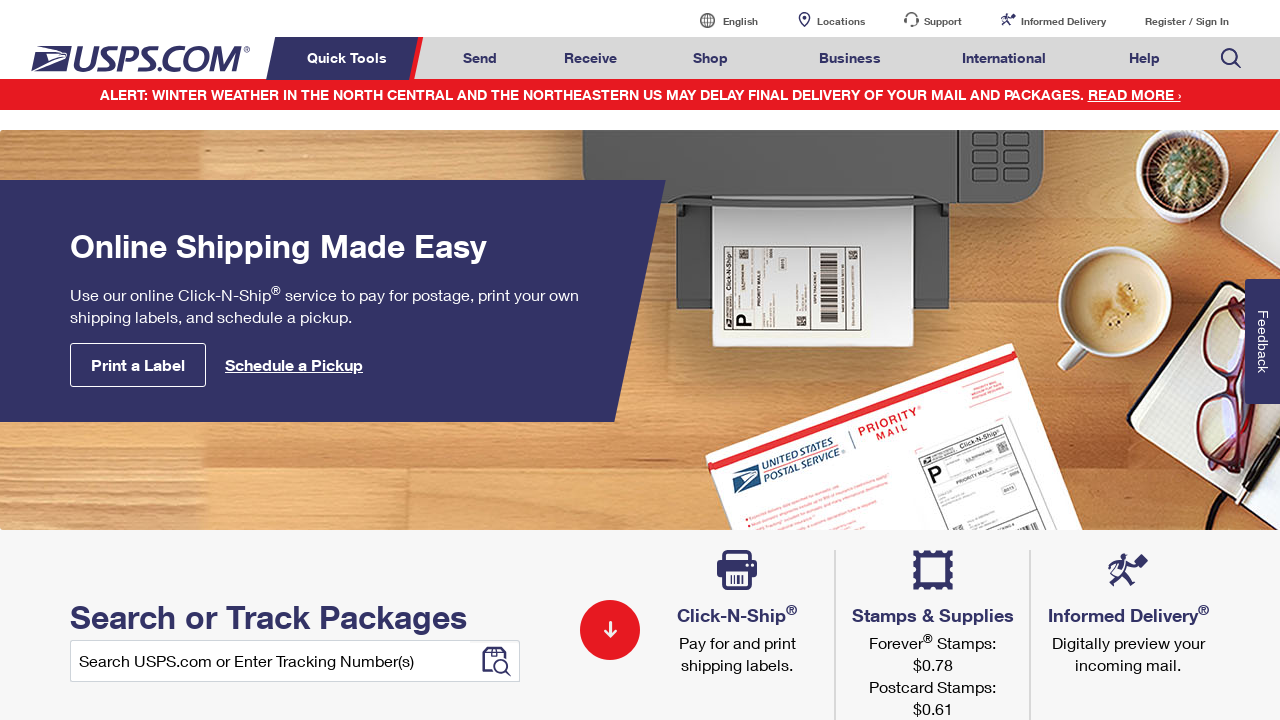

Navigated to USPS homepage (iteration 1)
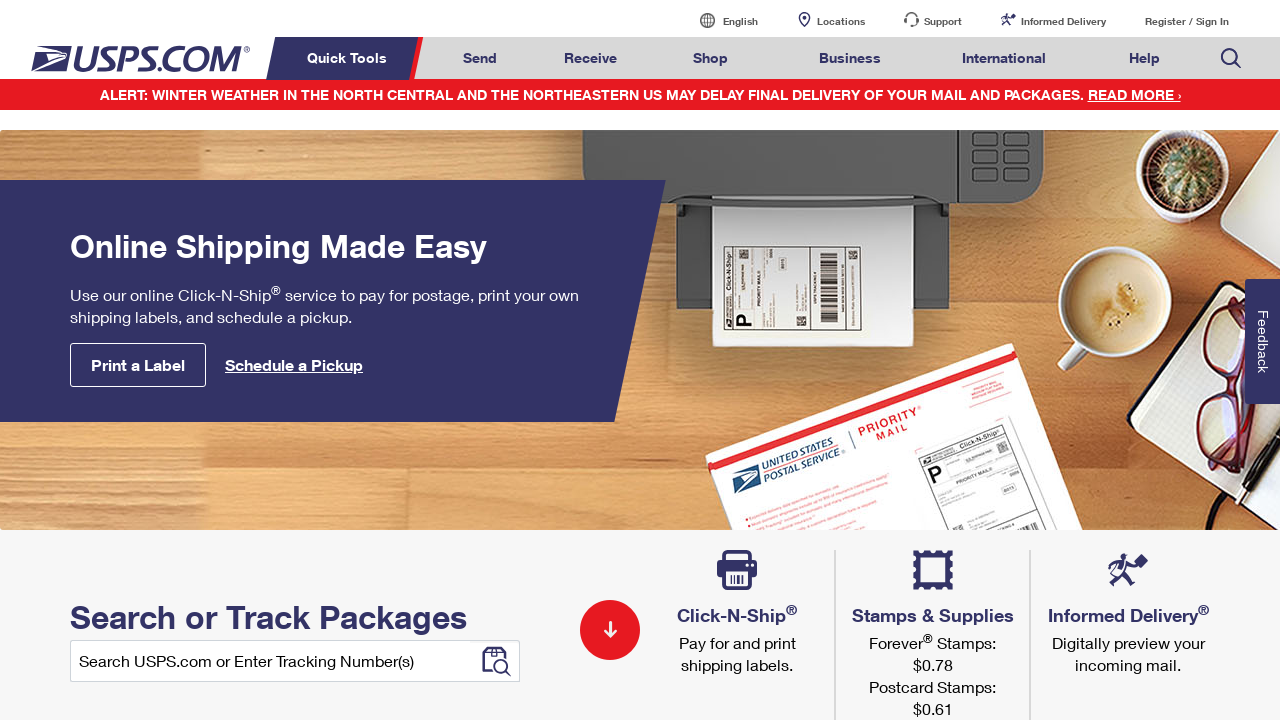

Navigation tabs visible again (iteration 1)
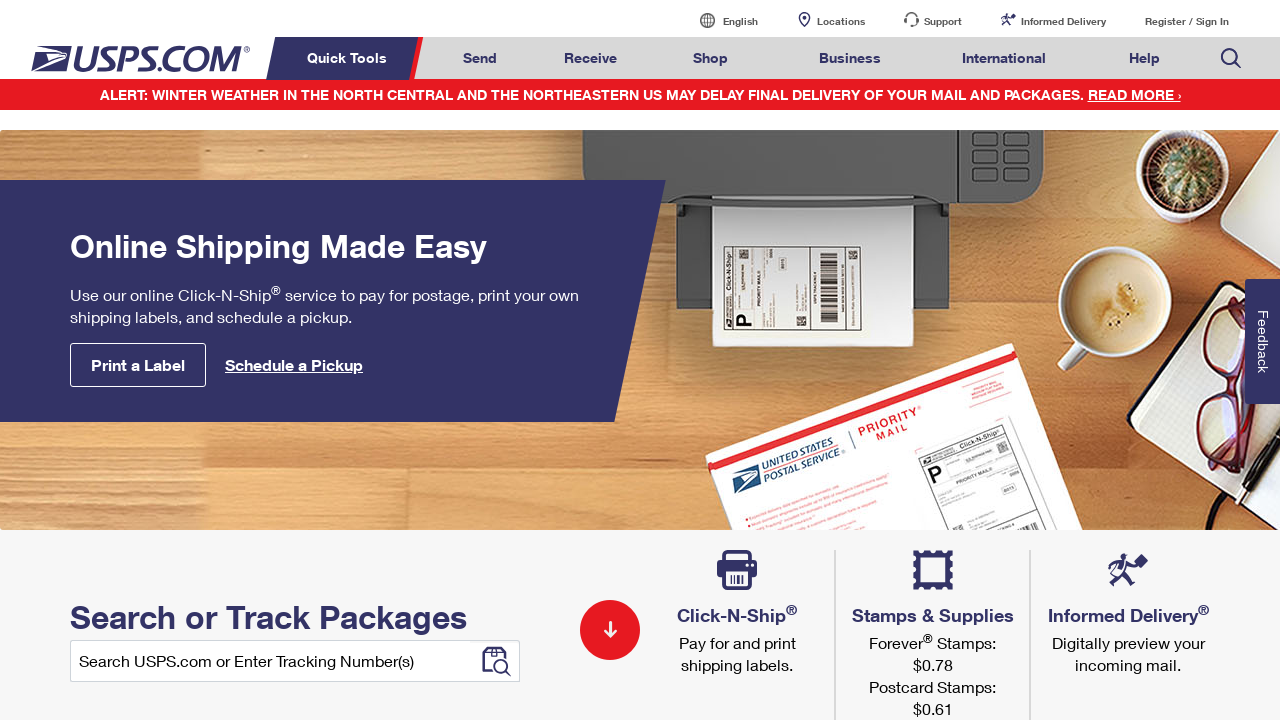

Clicked navigation tab 1 of 8 at (350, 58) on xpath=//li[contains(@class,'menuheader')] >> nth=0
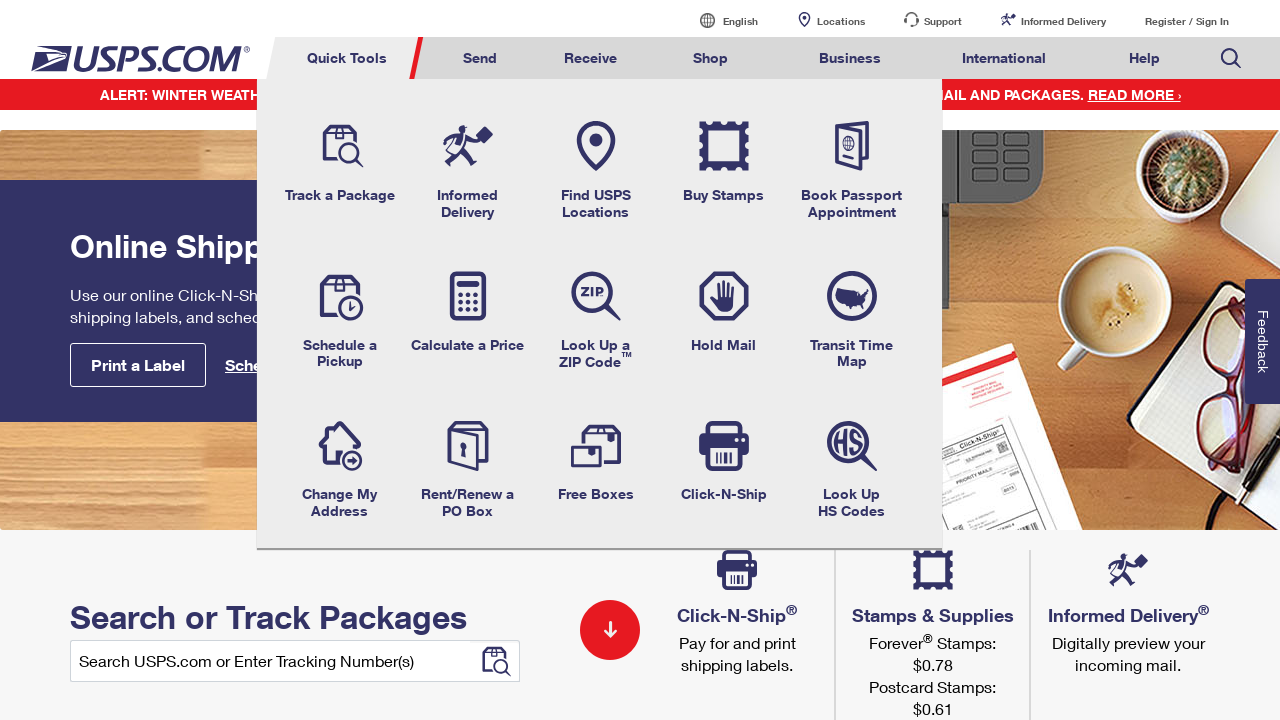

Navigated to USPS homepage (iteration 2)
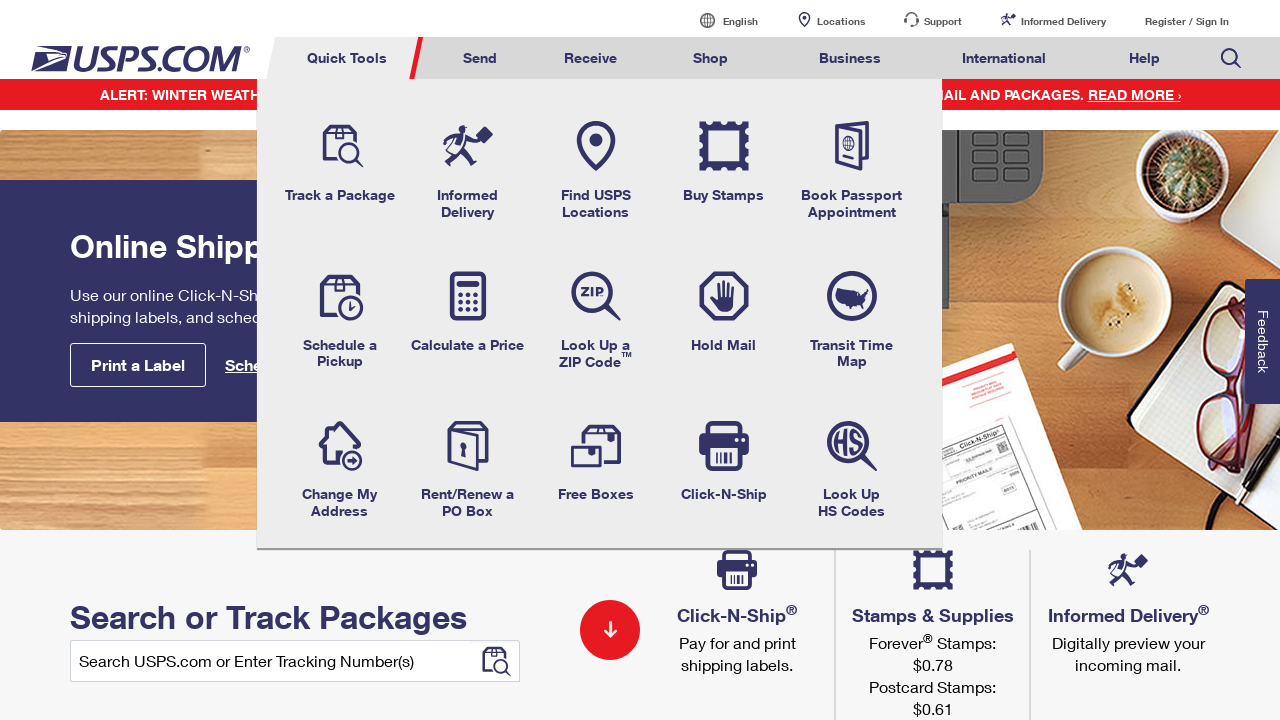

Navigation tabs visible again (iteration 2)
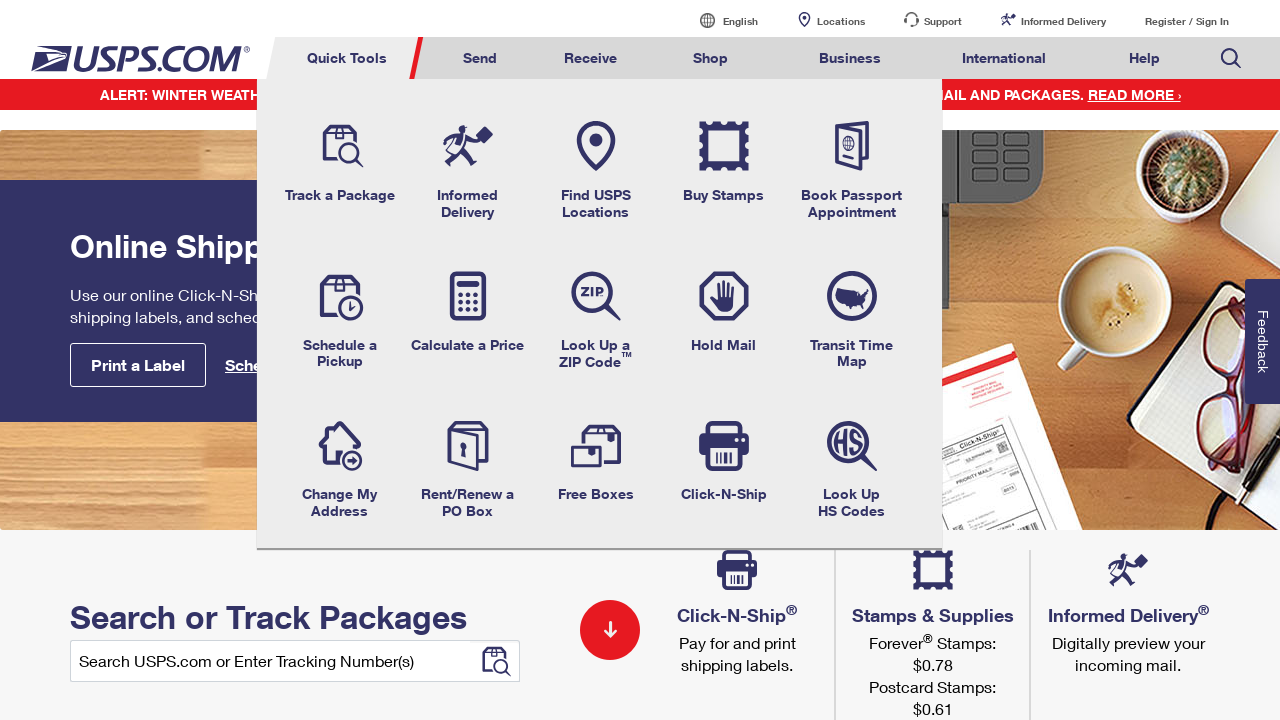

Clicked navigation tab 2 of 8 at (480, 58) on xpath=//li[contains(@class,'menuheader')] >> nth=1
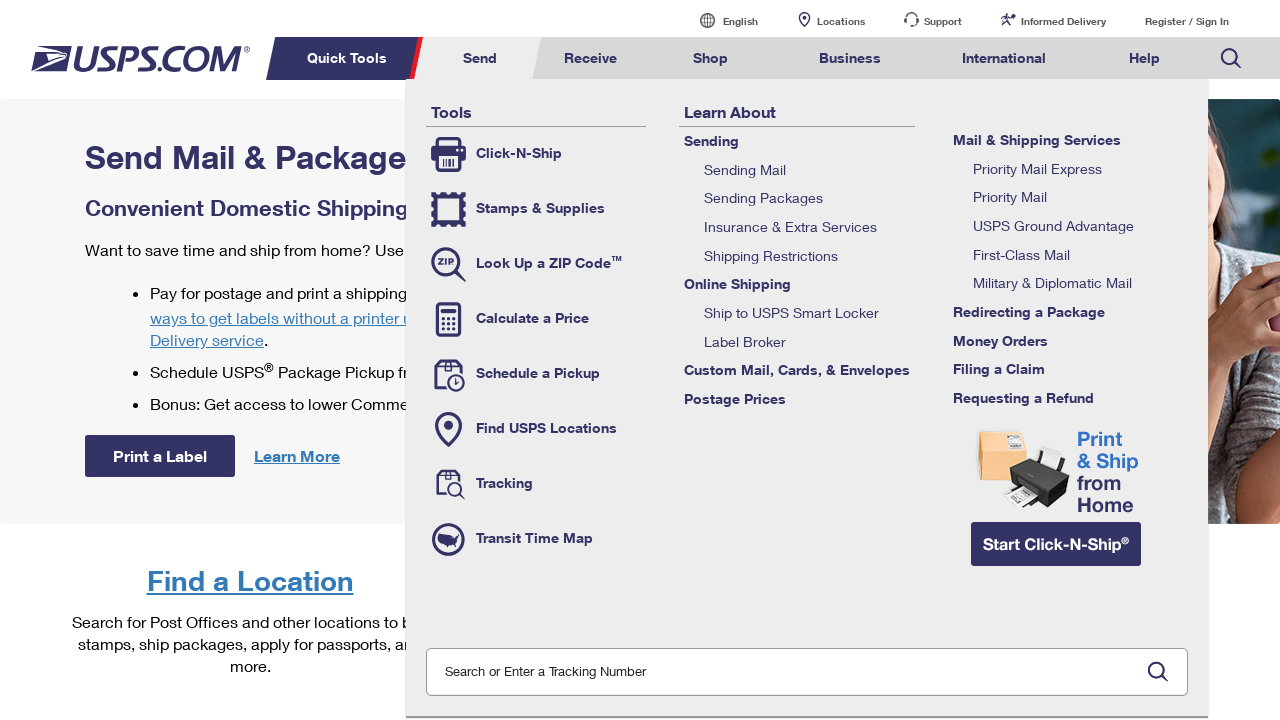

Navigated to USPS homepage (iteration 3)
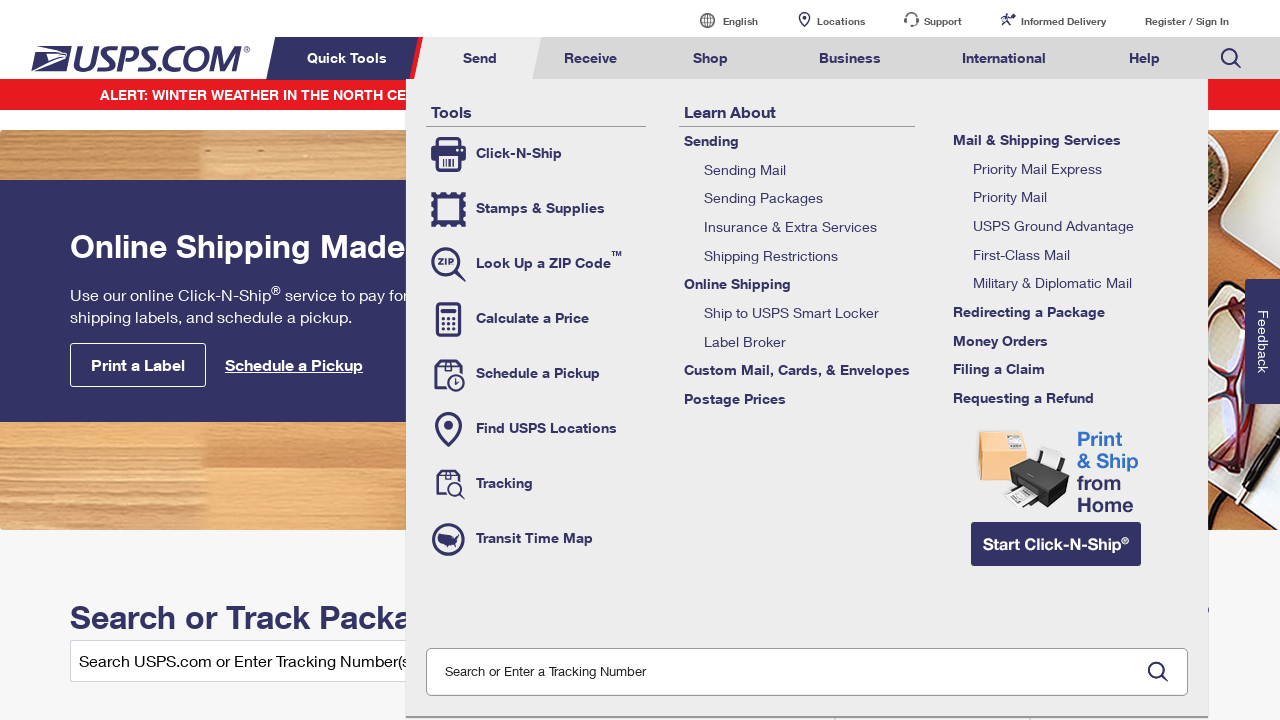

Navigation tabs visible again (iteration 3)
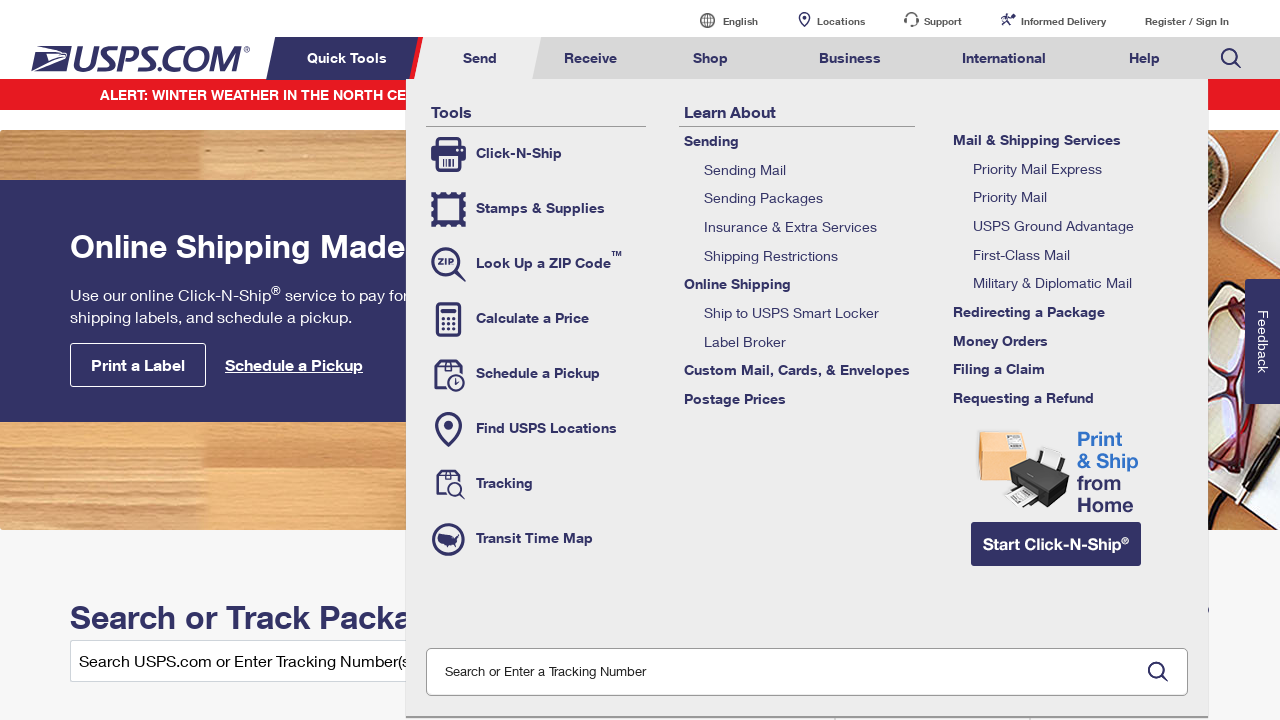

Clicked navigation tab 3 of 8 at (590, 58) on xpath=//li[contains(@class,'menuheader')] >> nth=2
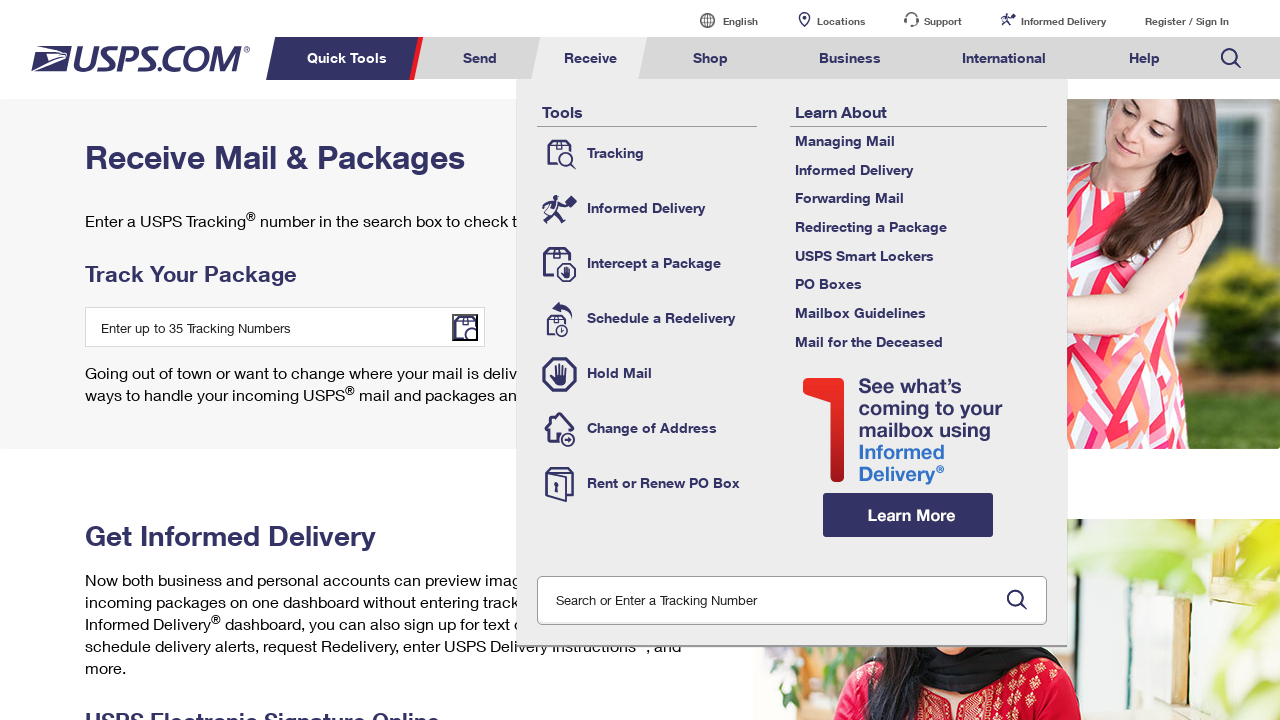

Navigated to USPS homepage (iteration 4)
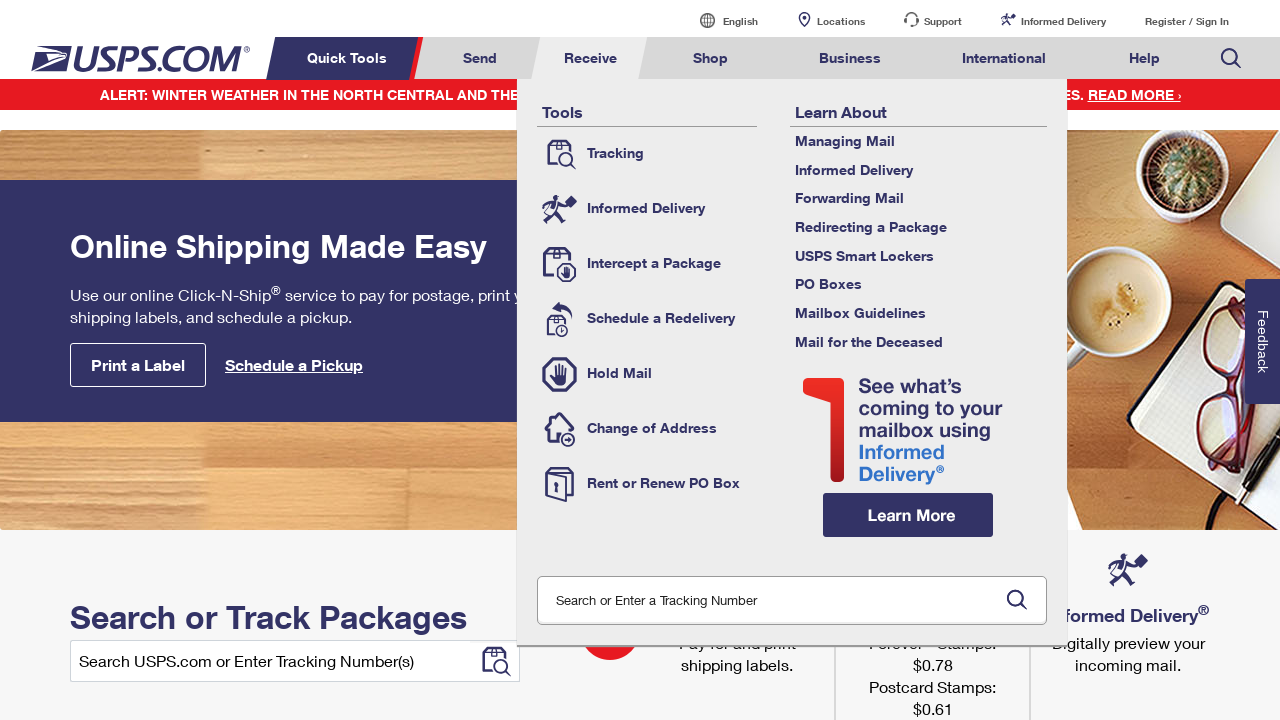

Navigation tabs visible again (iteration 4)
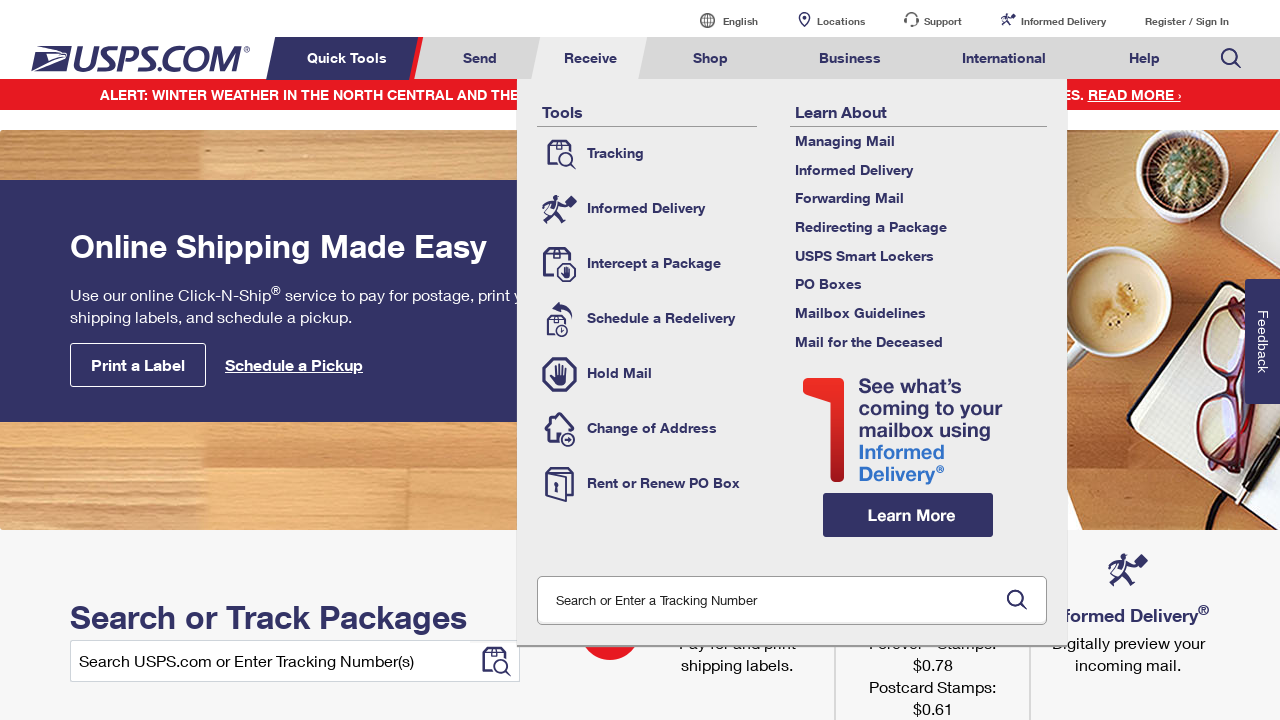

Clicked navigation tab 4 of 8 at (711, 58) on xpath=//li[contains(@class,'menuheader')] >> nth=3
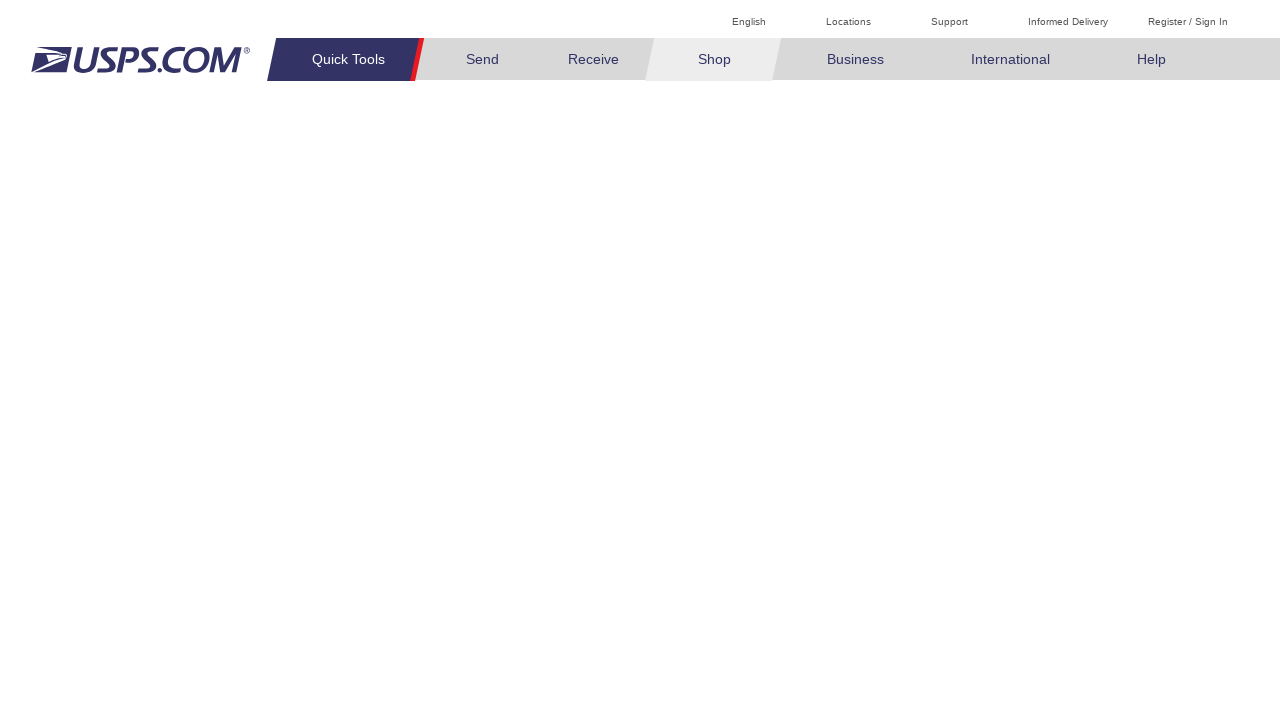

Navigated to USPS homepage (iteration 5)
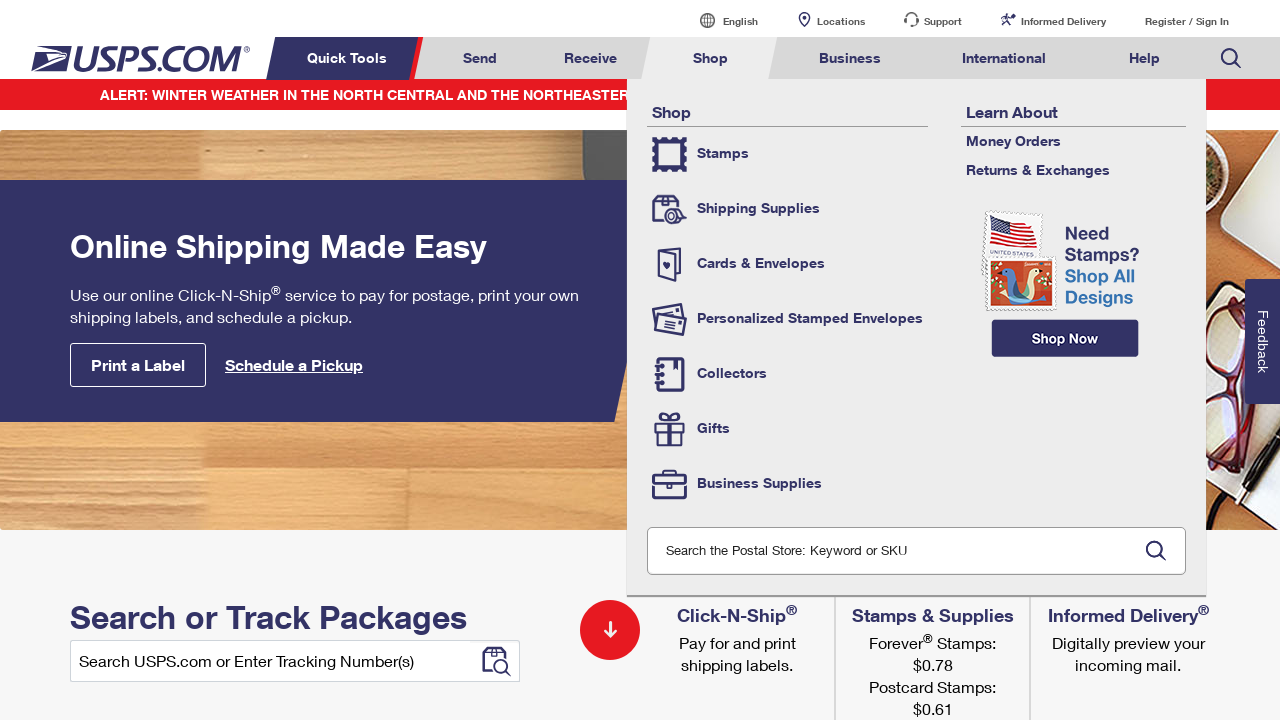

Navigation tabs visible again (iteration 5)
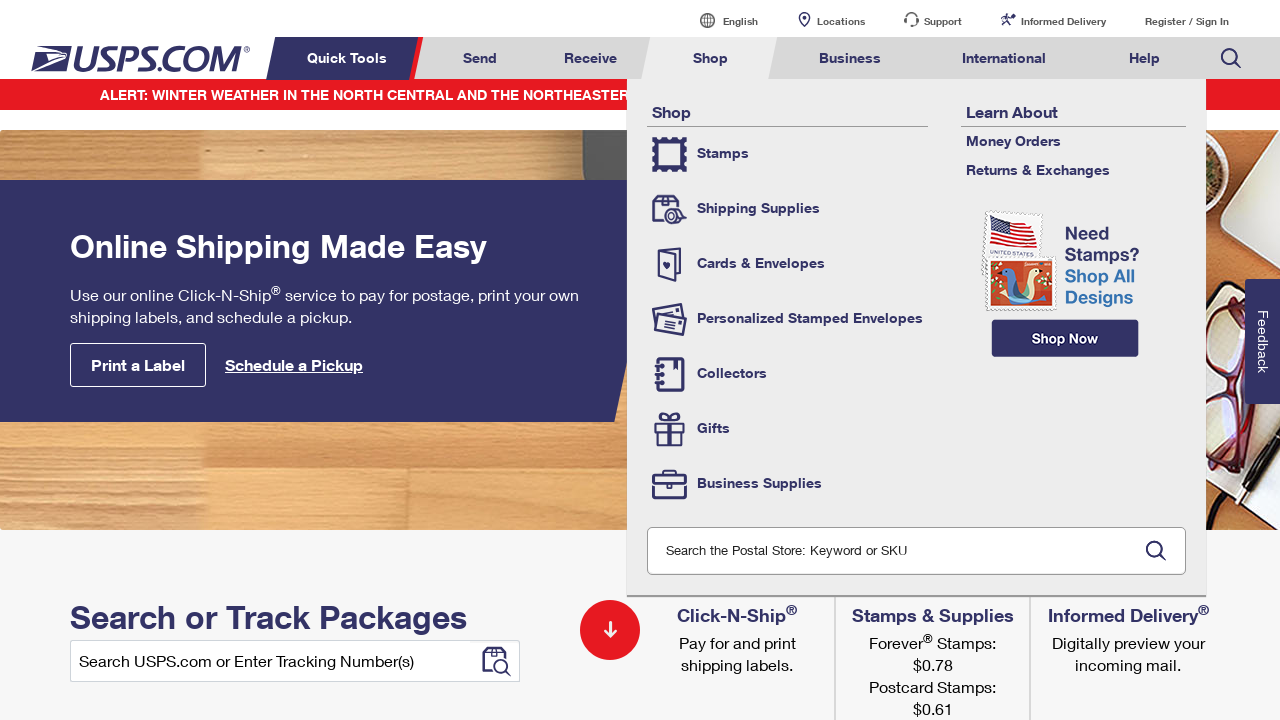

Clicked navigation tab 5 of 8 at (850, 58) on xpath=//li[contains(@class,'menuheader')] >> nth=4
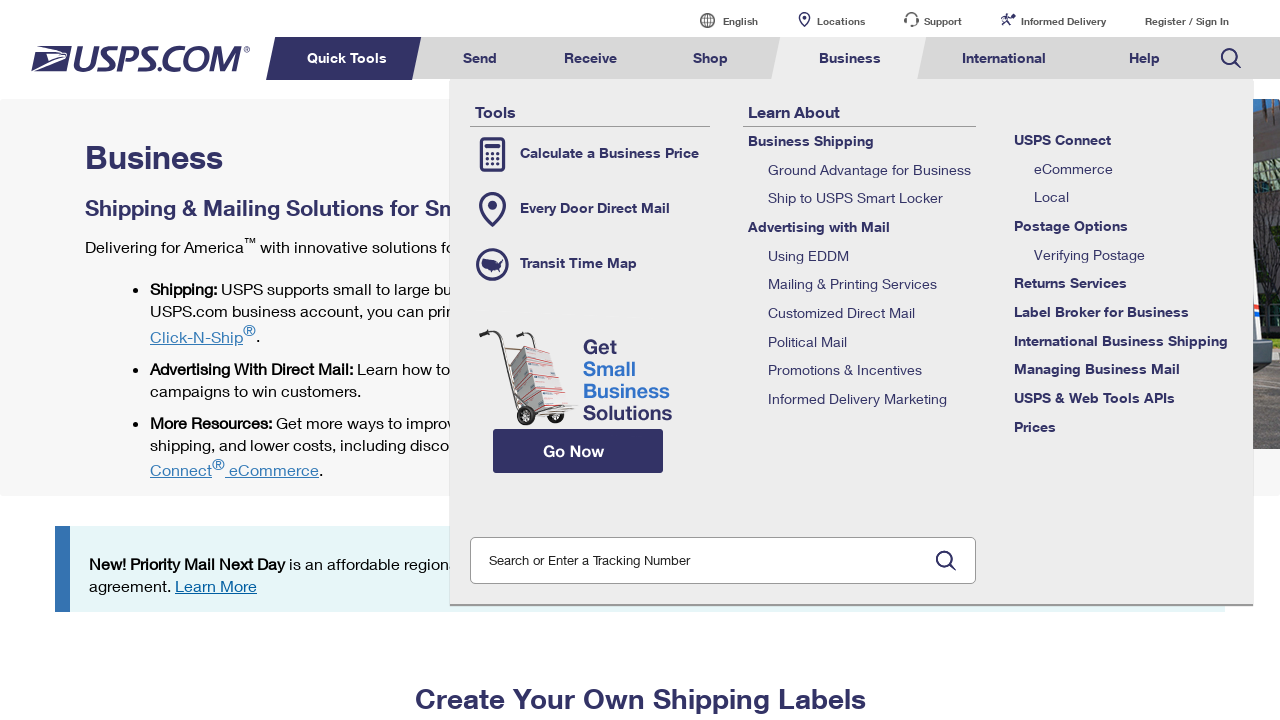

Navigated to USPS homepage (iteration 6)
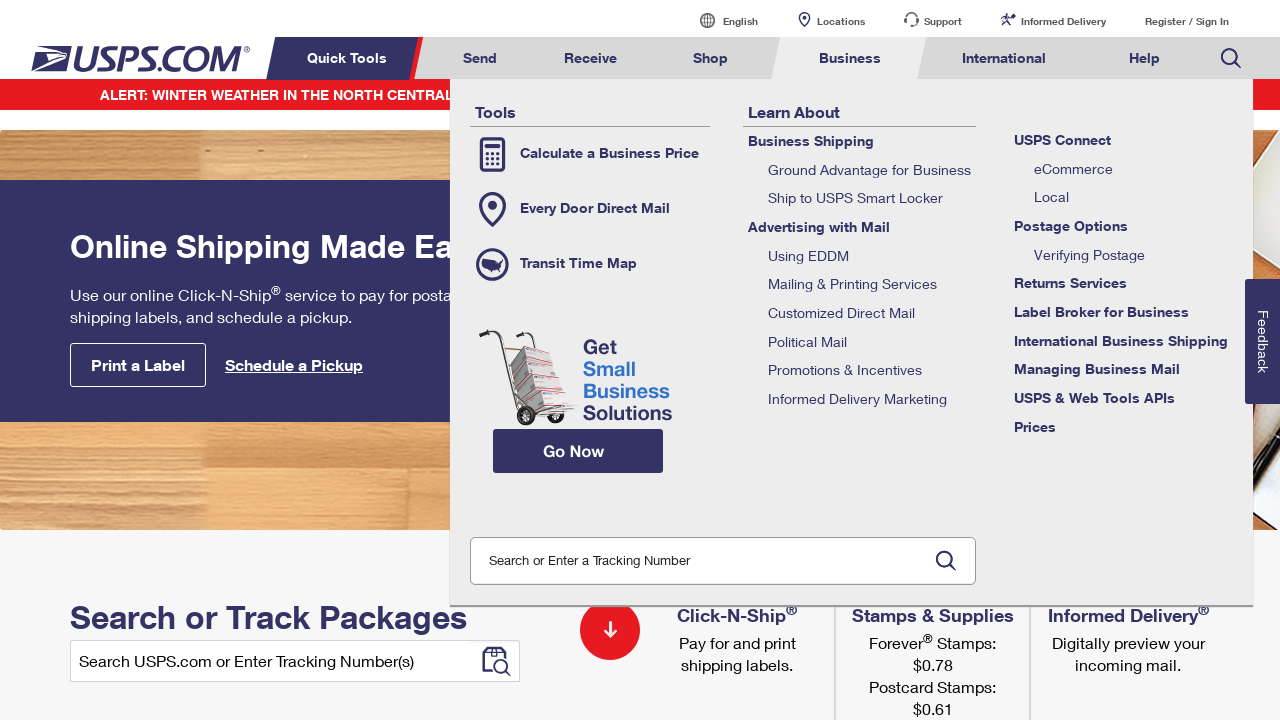

Navigation tabs visible again (iteration 6)
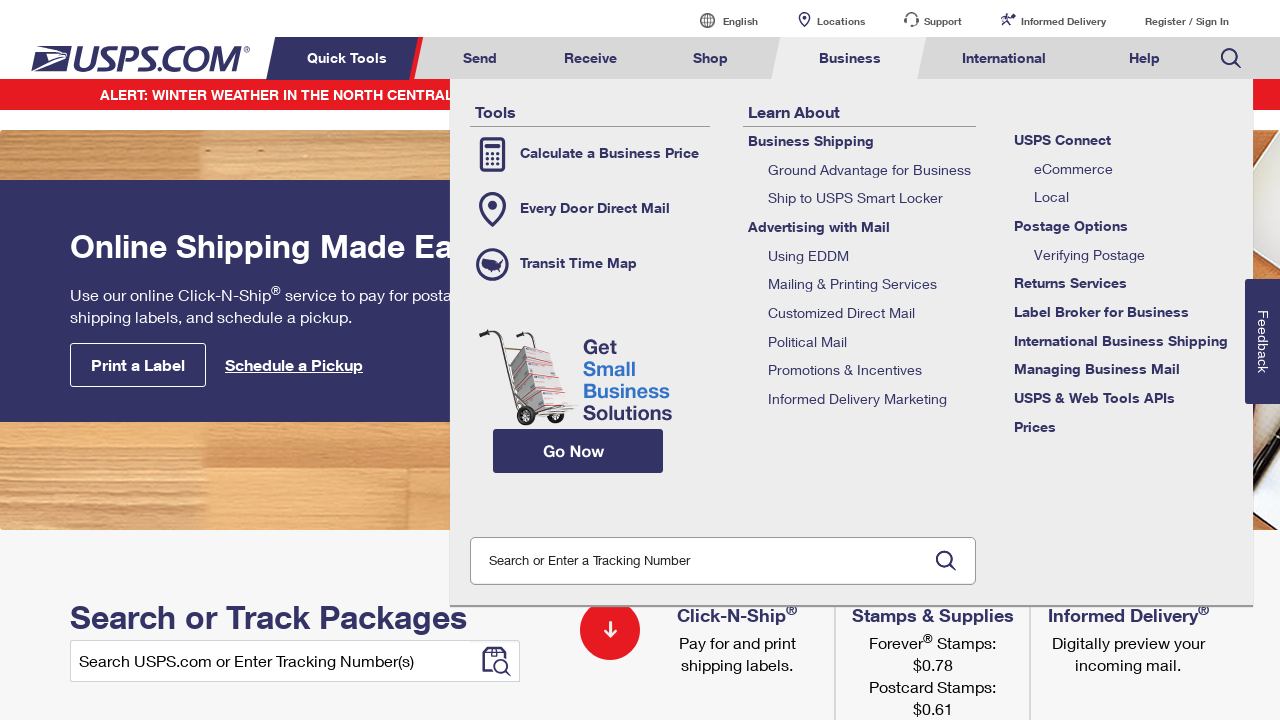

Clicked navigation tab 6 of 8 at (1004, 58) on xpath=//li[contains(@class,'menuheader')] >> nth=5
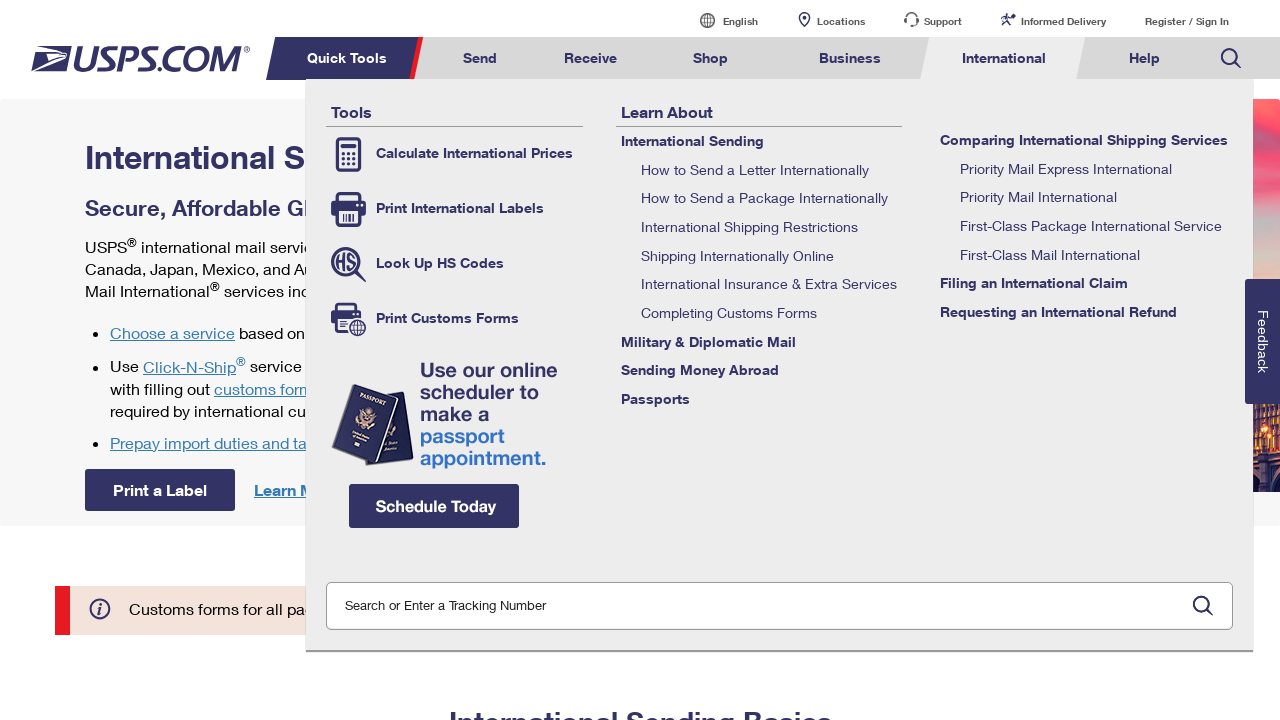

Navigated to USPS homepage (iteration 7)
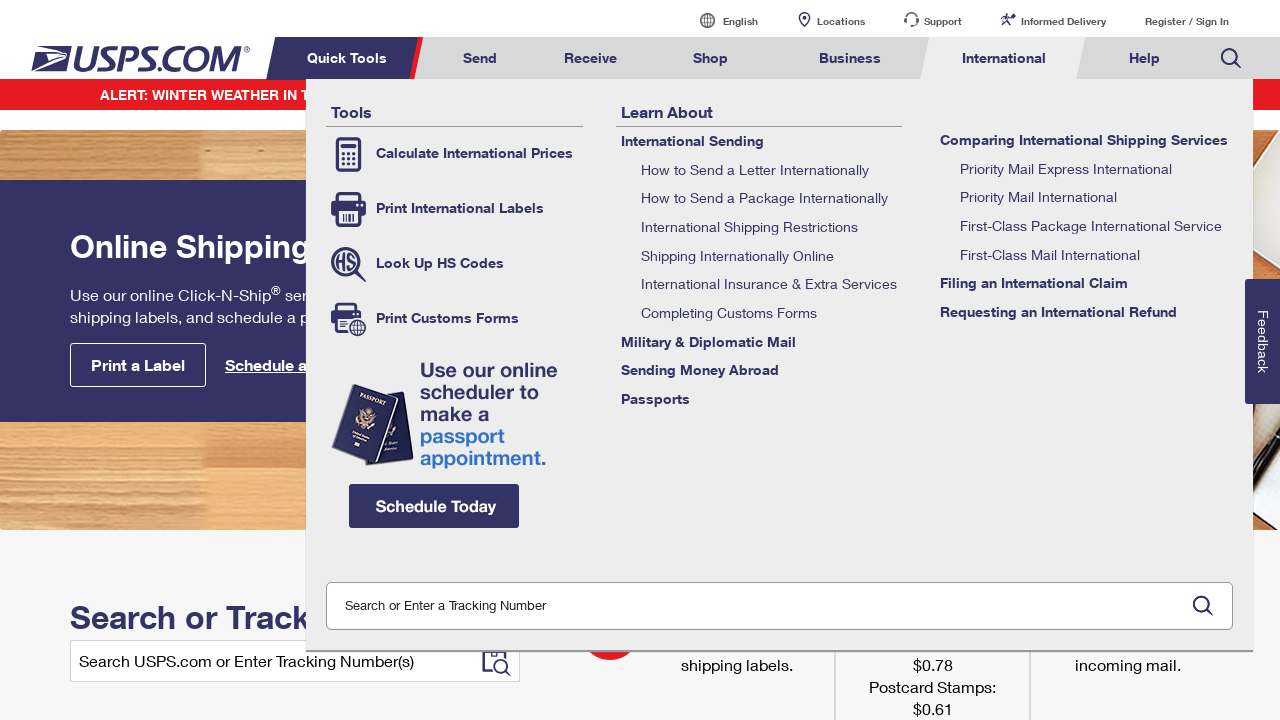

Navigation tabs visible again (iteration 7)
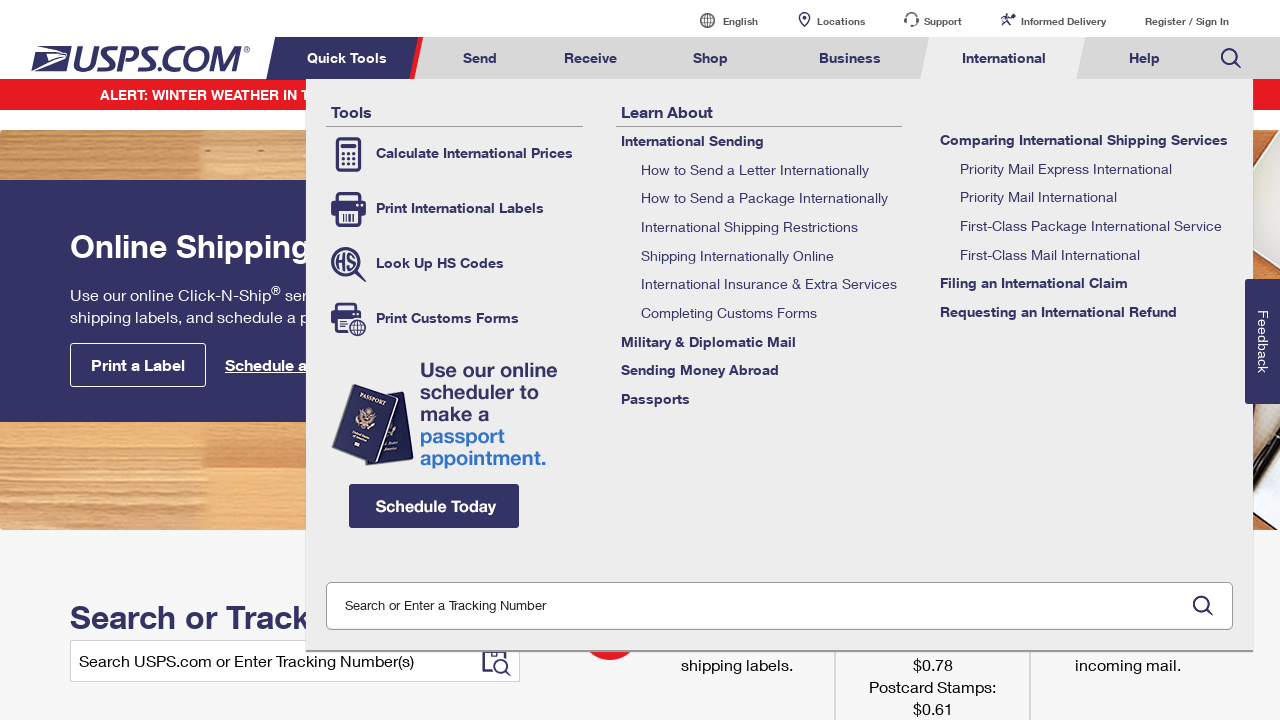

Clicked navigation tab 7 of 8 at (1144, 58) on xpath=//li[contains(@class,'menuheader')] >> nth=6
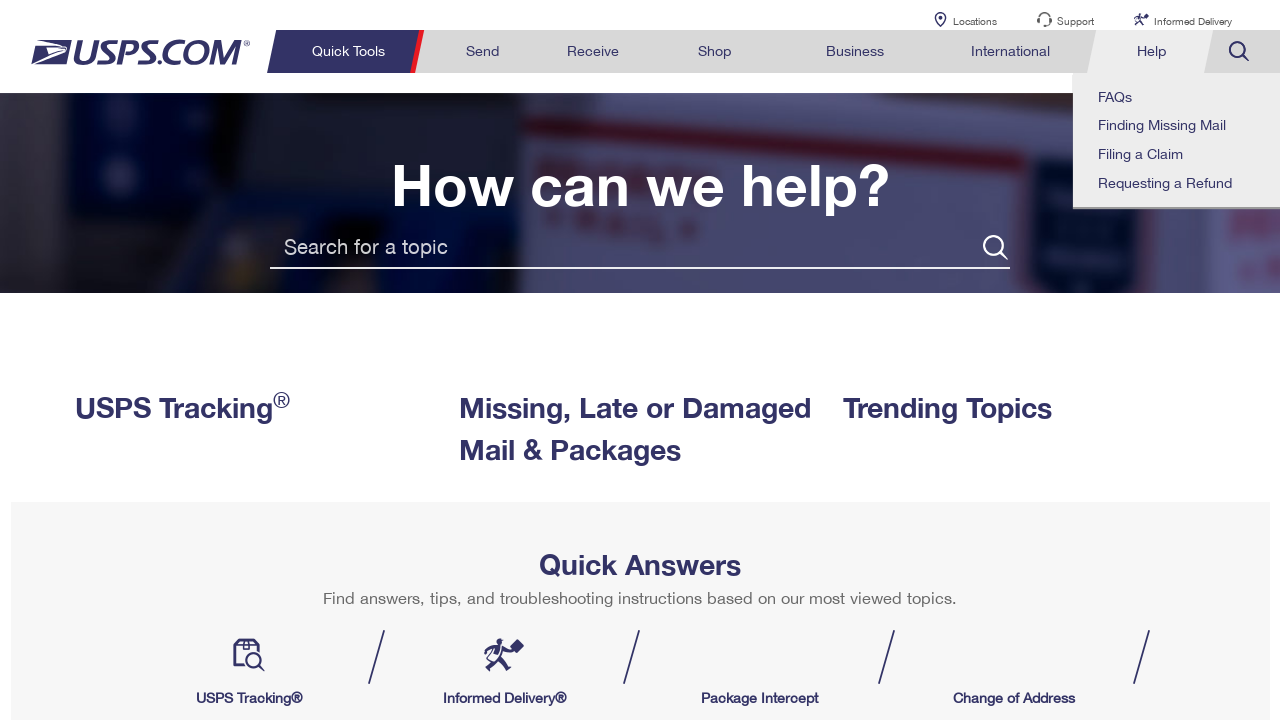

Navigated to USPS homepage (iteration 8)
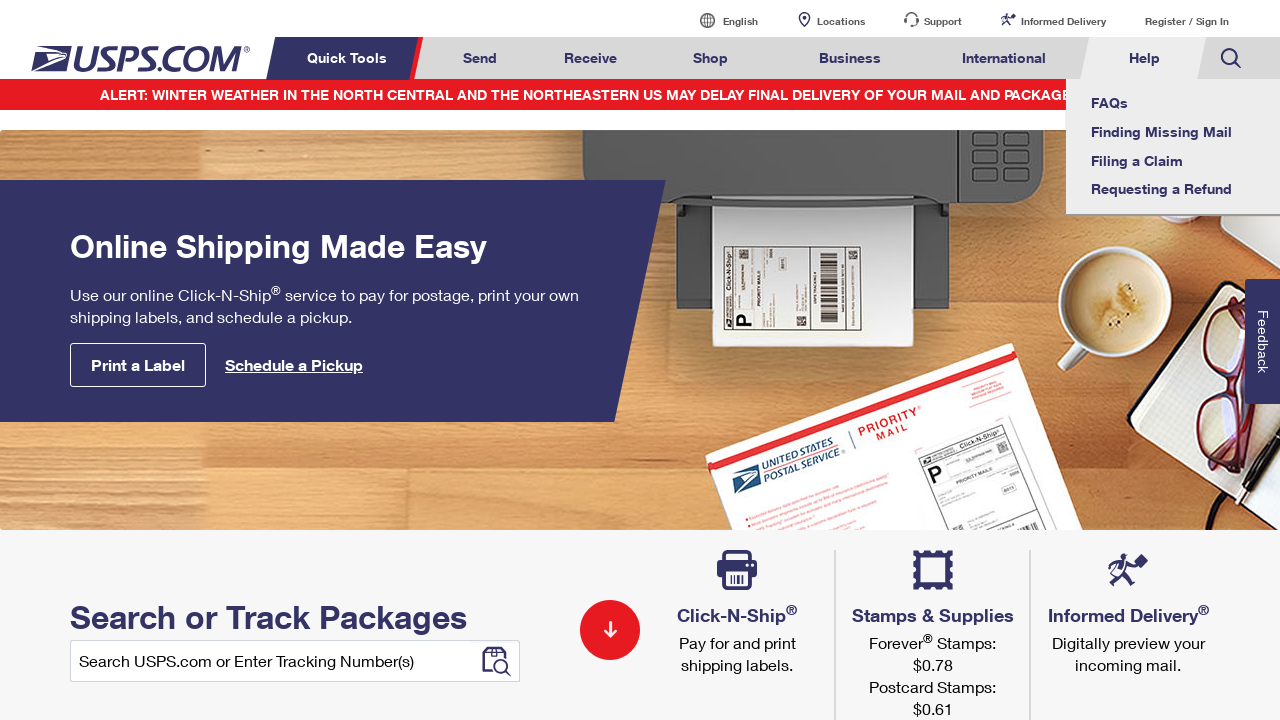

Navigation tabs visible again (iteration 8)
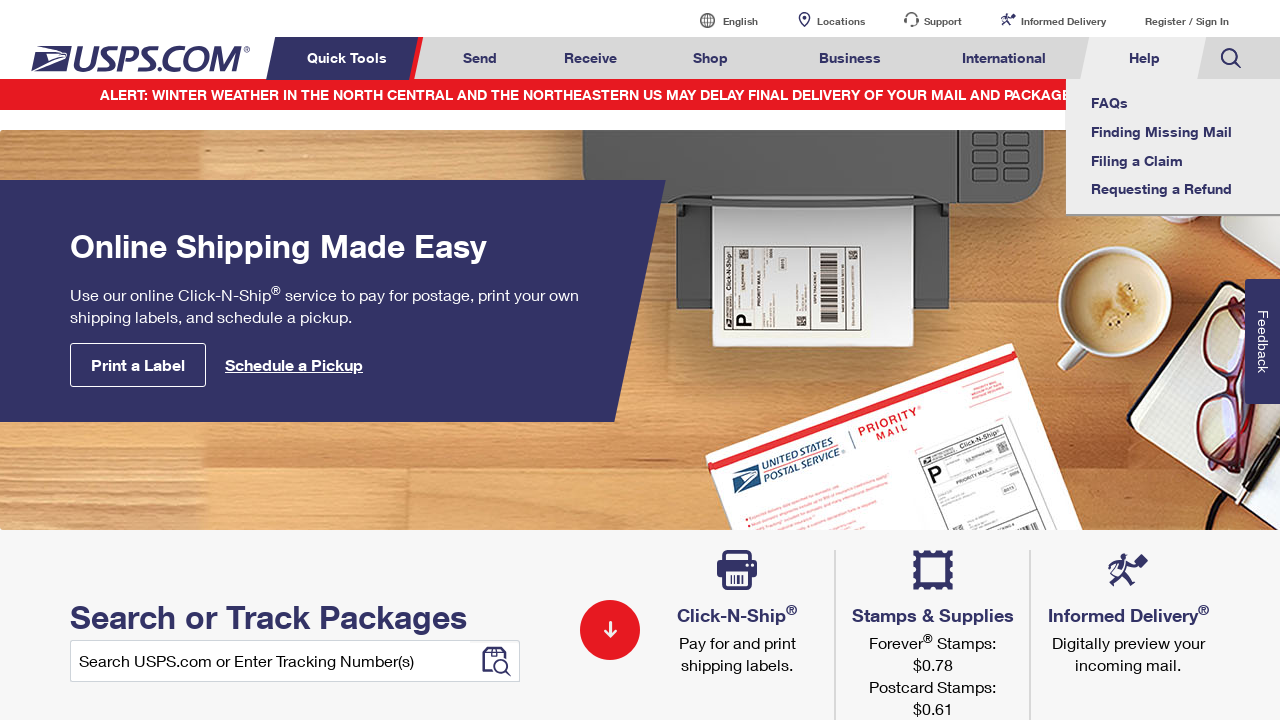

Clicked navigation tab 8 of 8 at (1231, 58) on xpath=//li[contains(@class,'menuheader')] >> nth=7
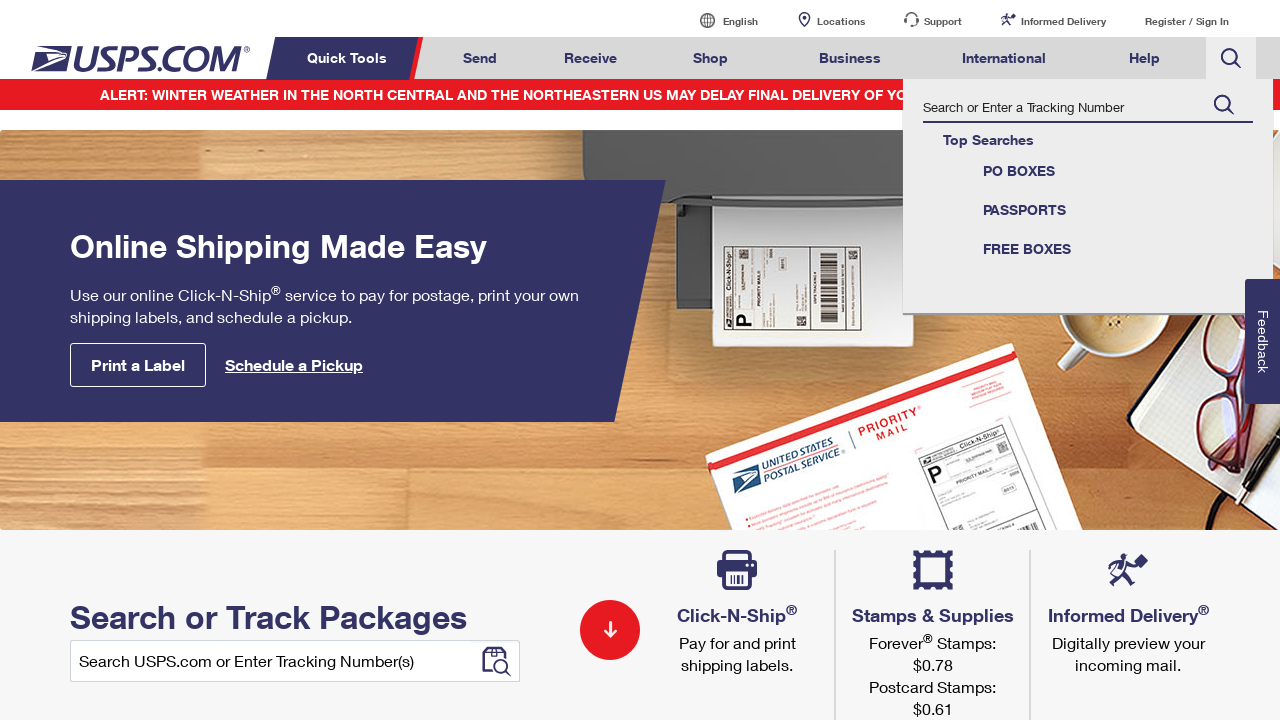

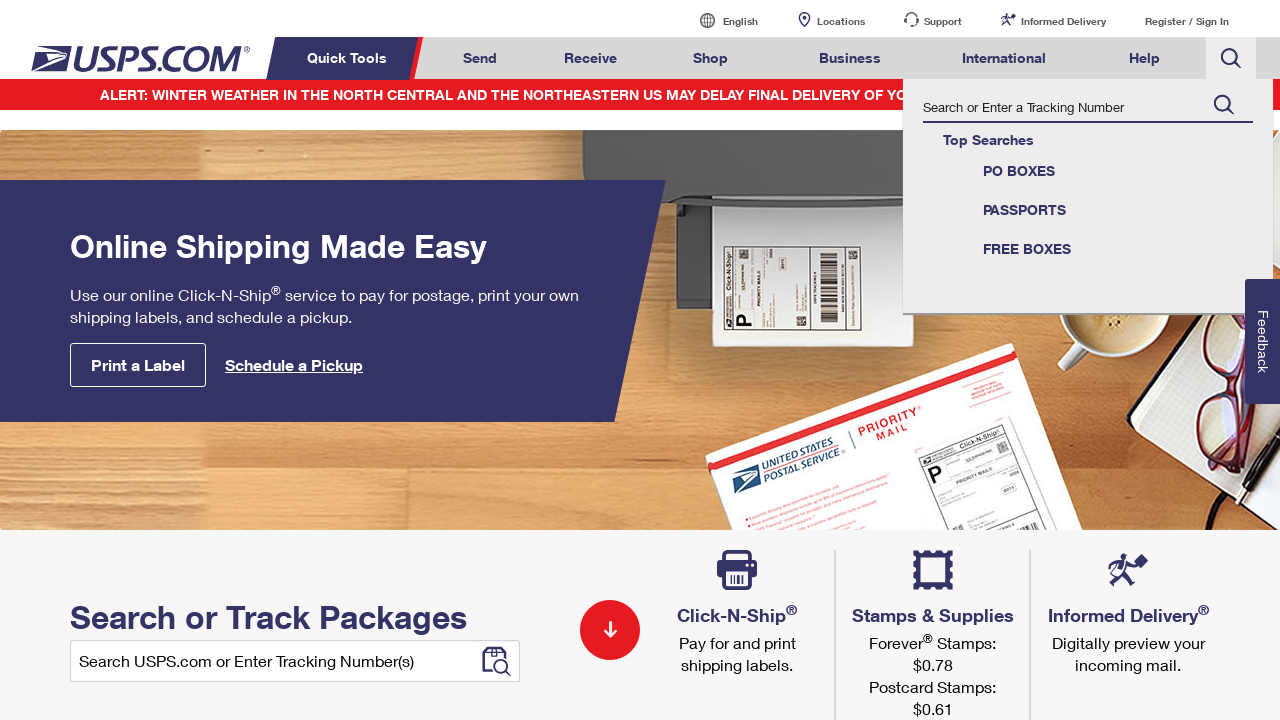